Tests opening a new browser window and navigating to a different URL in that window

Starting URL: https://testproject.io/

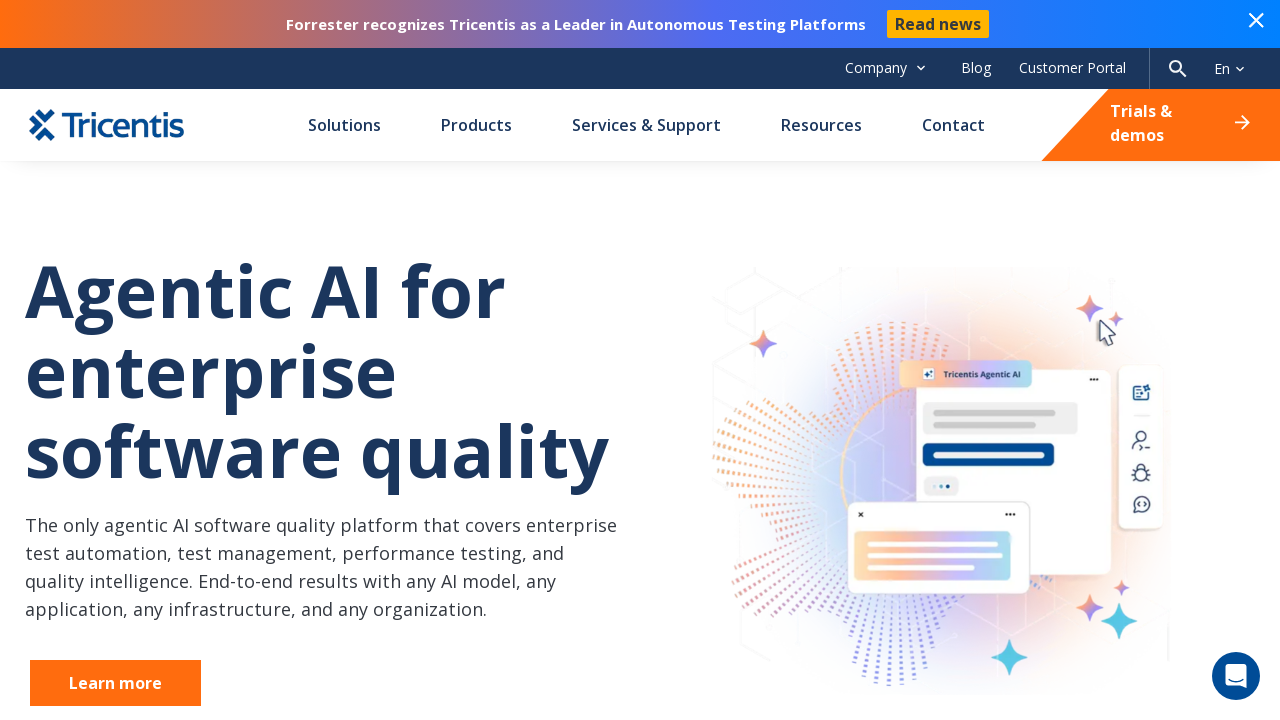

Opened a new browser window
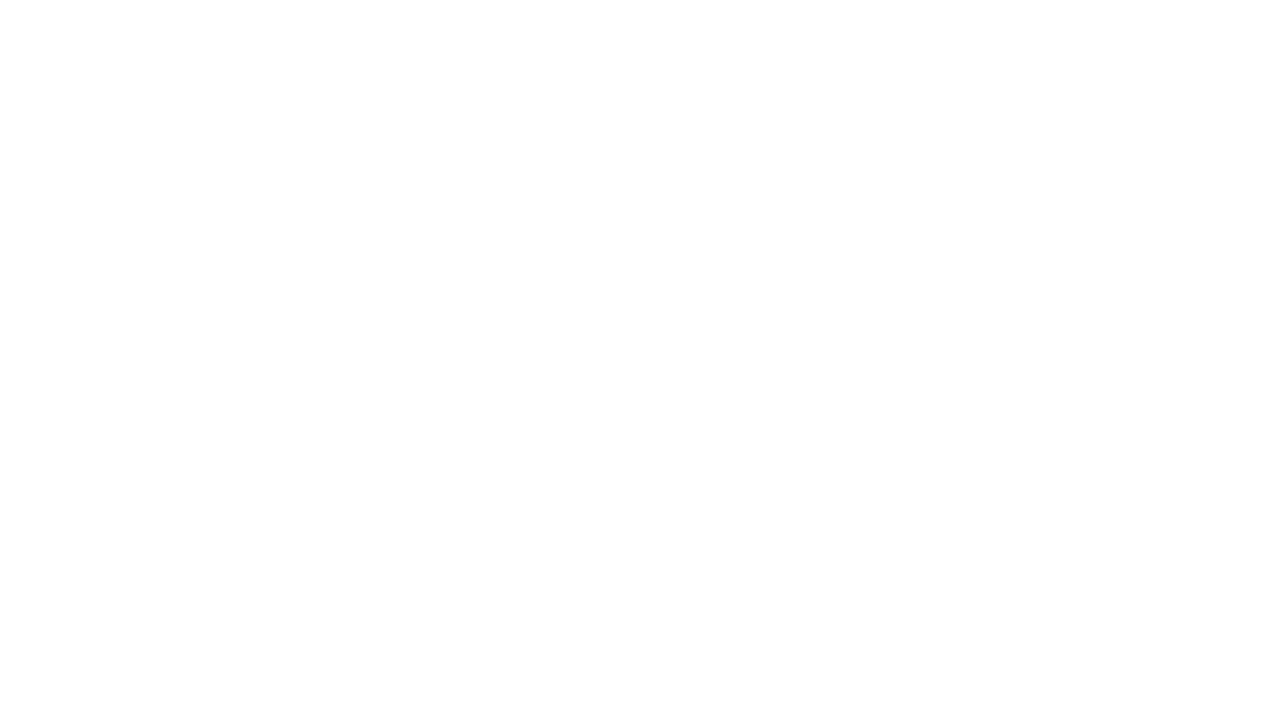

Navigated to https://blog.testproject.io/ in the new window
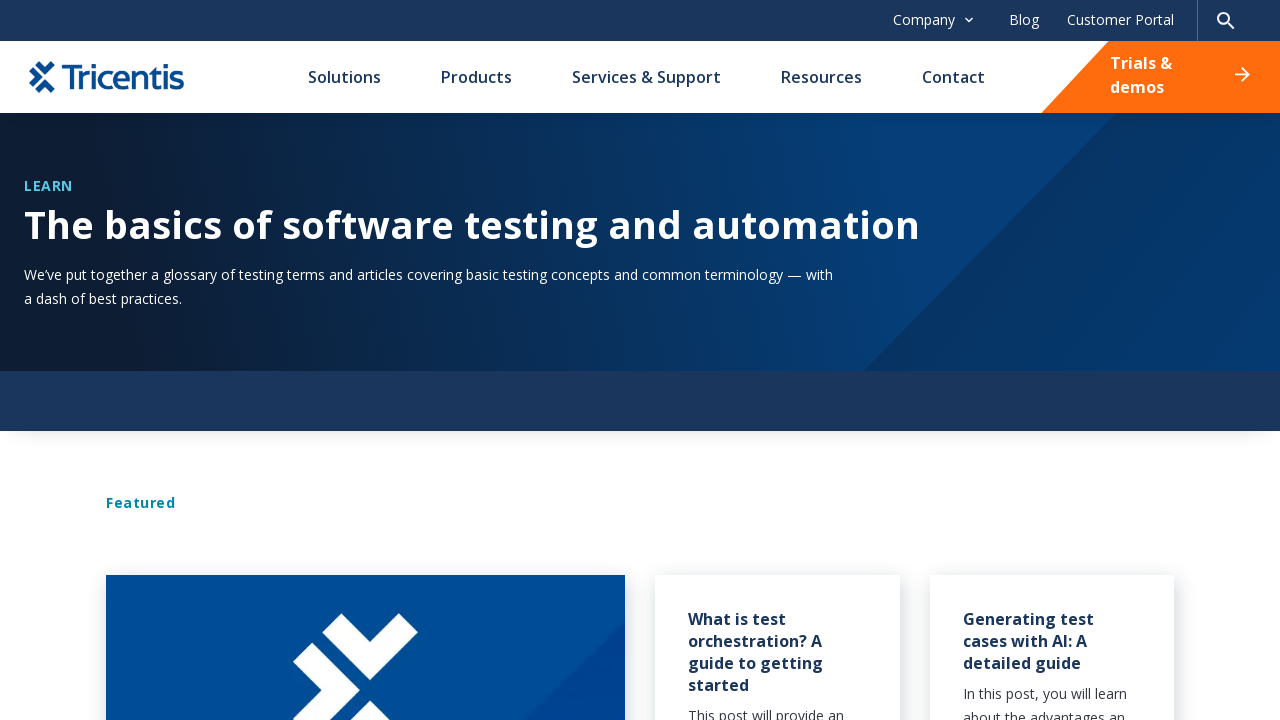

Page loaded with domcontentloaded state
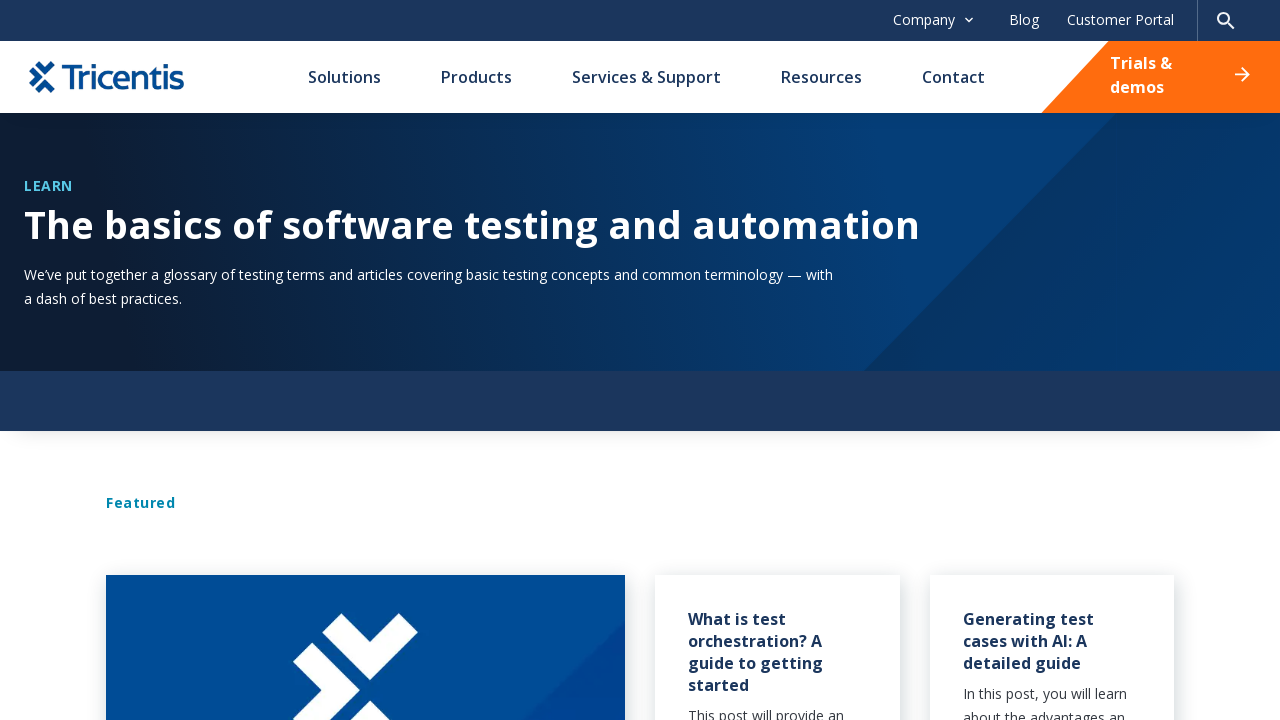

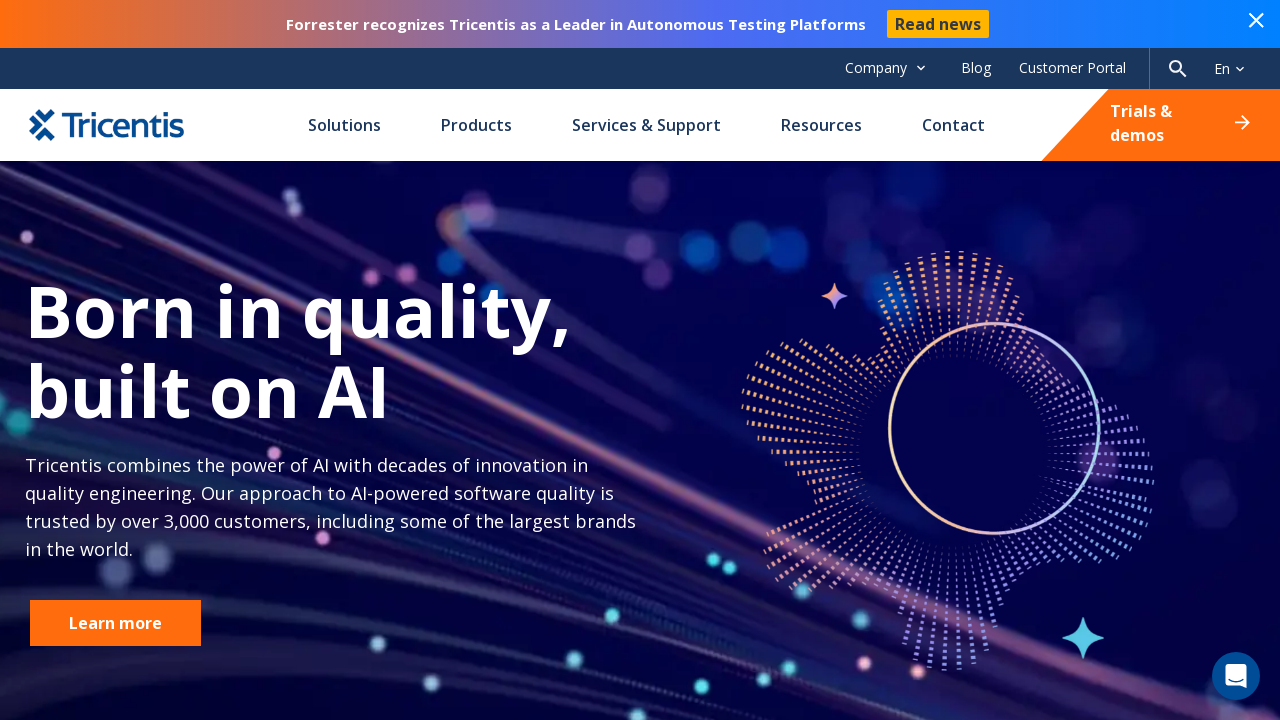